Tests that the 'Apply Sorting' button works correctly by selecting a sorting option and applying it

Starting URL: https://loganalyzer.org/

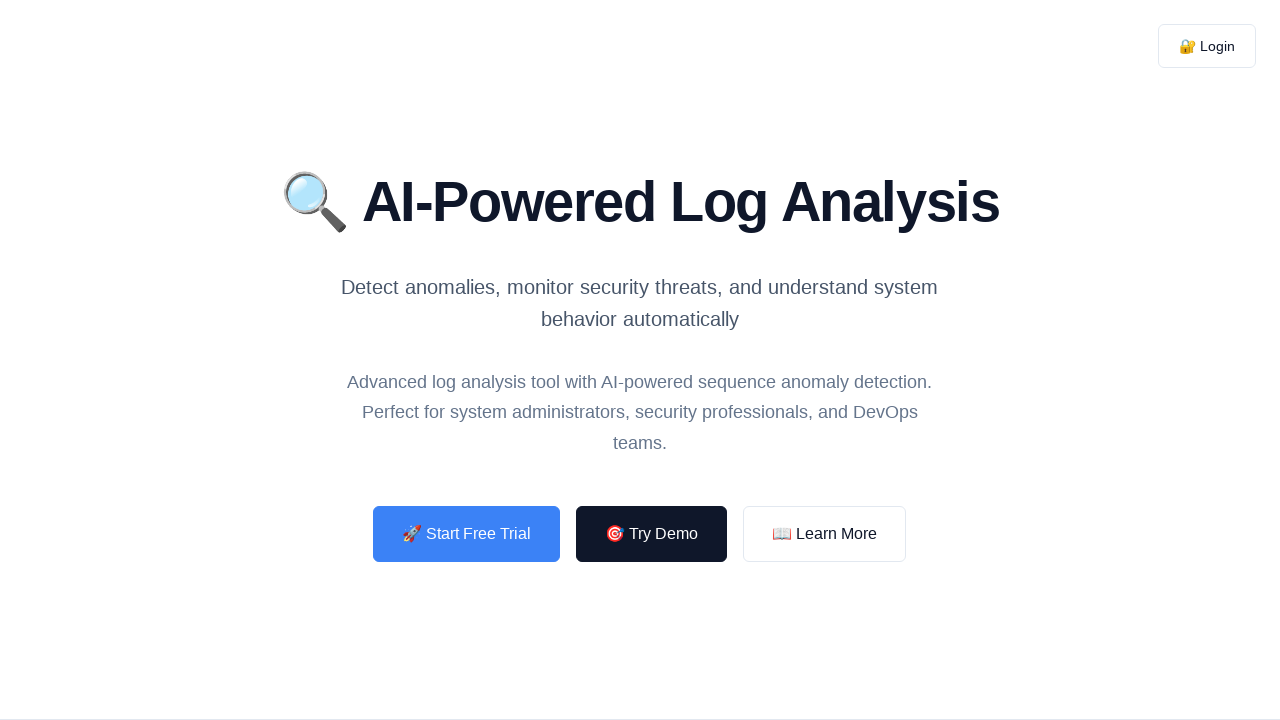

Clicked 'Try Demo' button at (652, 534) on internal:text="Try Demo"i
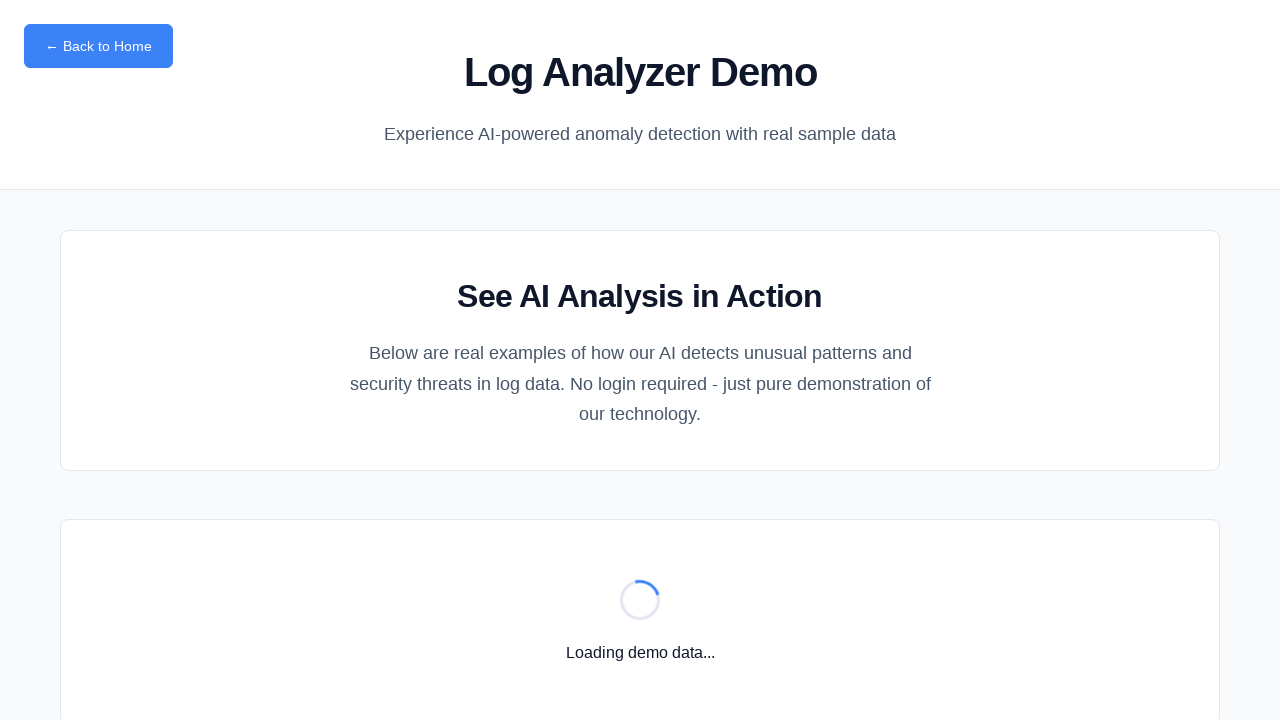

Demo data loading indicator disappeared
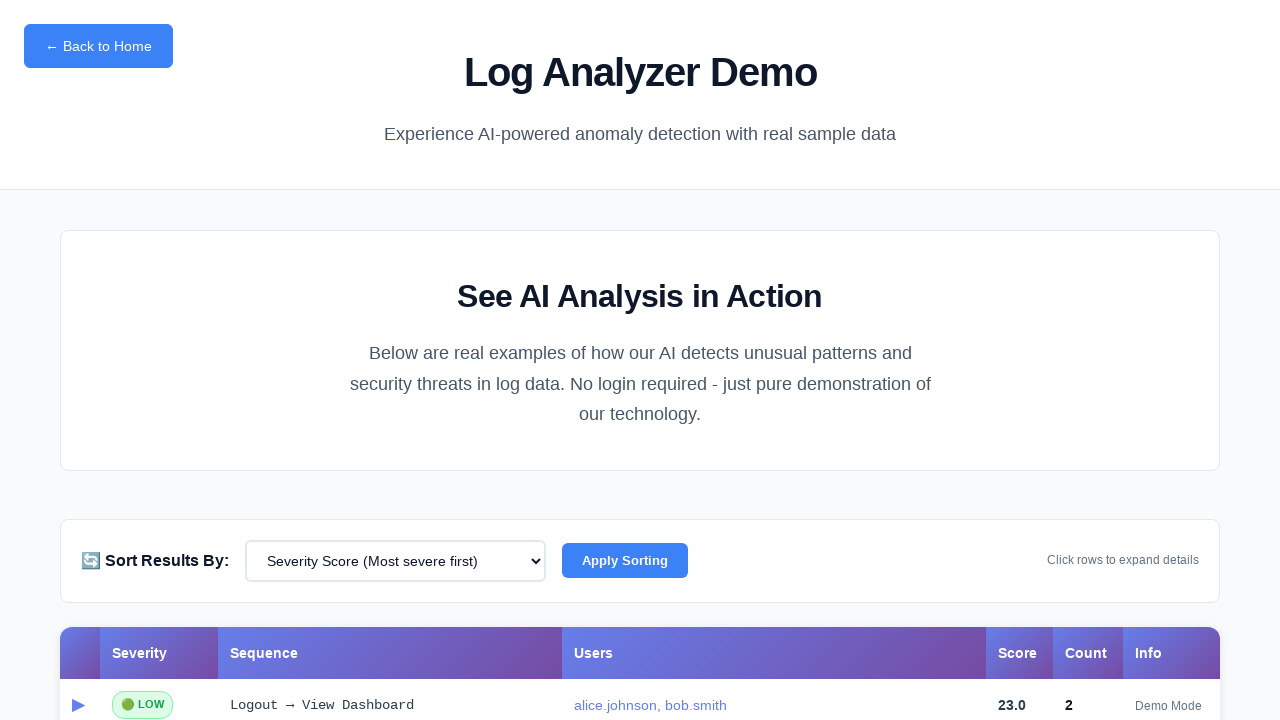

Navigated to demo page at https://loganalyzer.org/demo
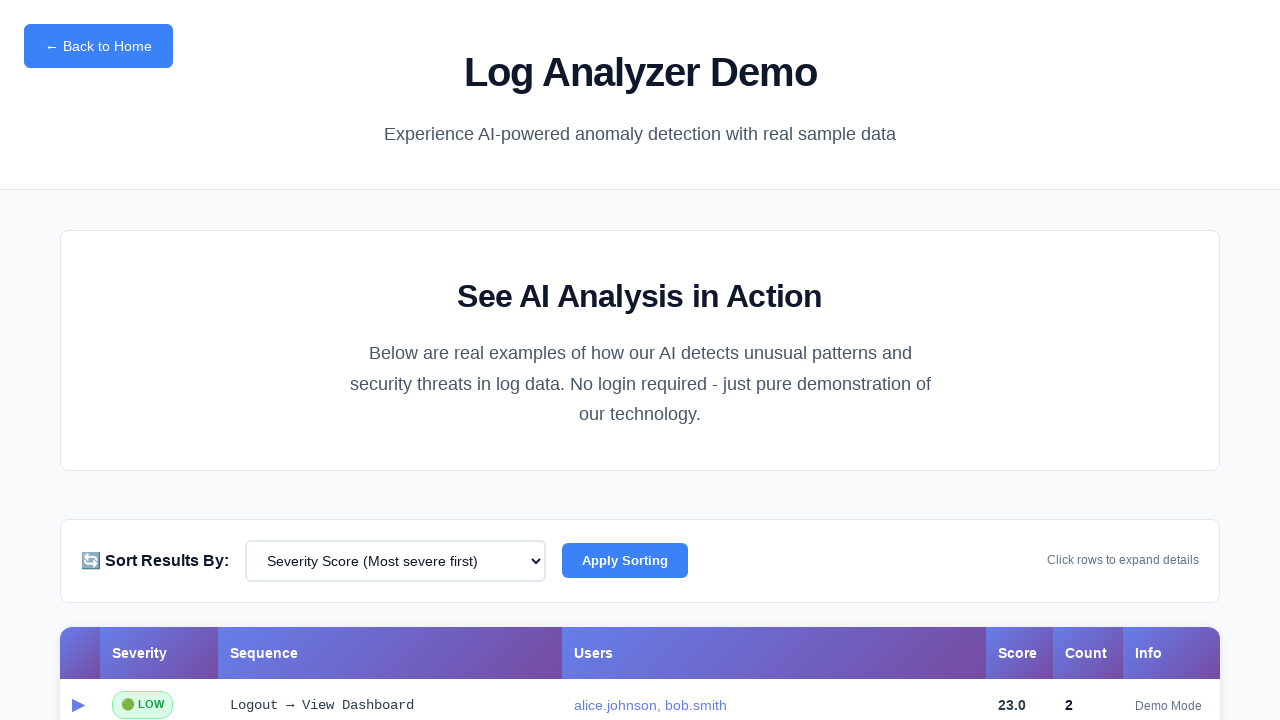

Selected 'users' option from sort-by dropdown on #sort-by
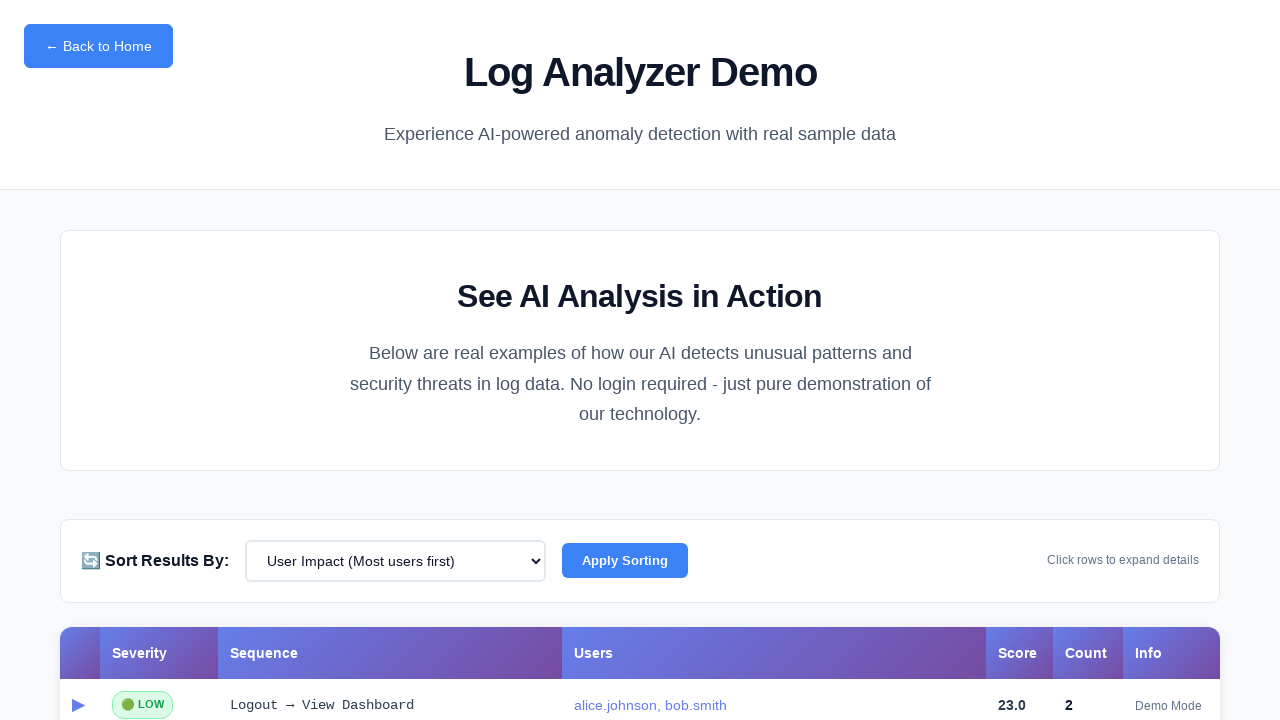

Clicked 'Apply Sorting' button at (625, 561) on internal:text="Apply Sorting"i
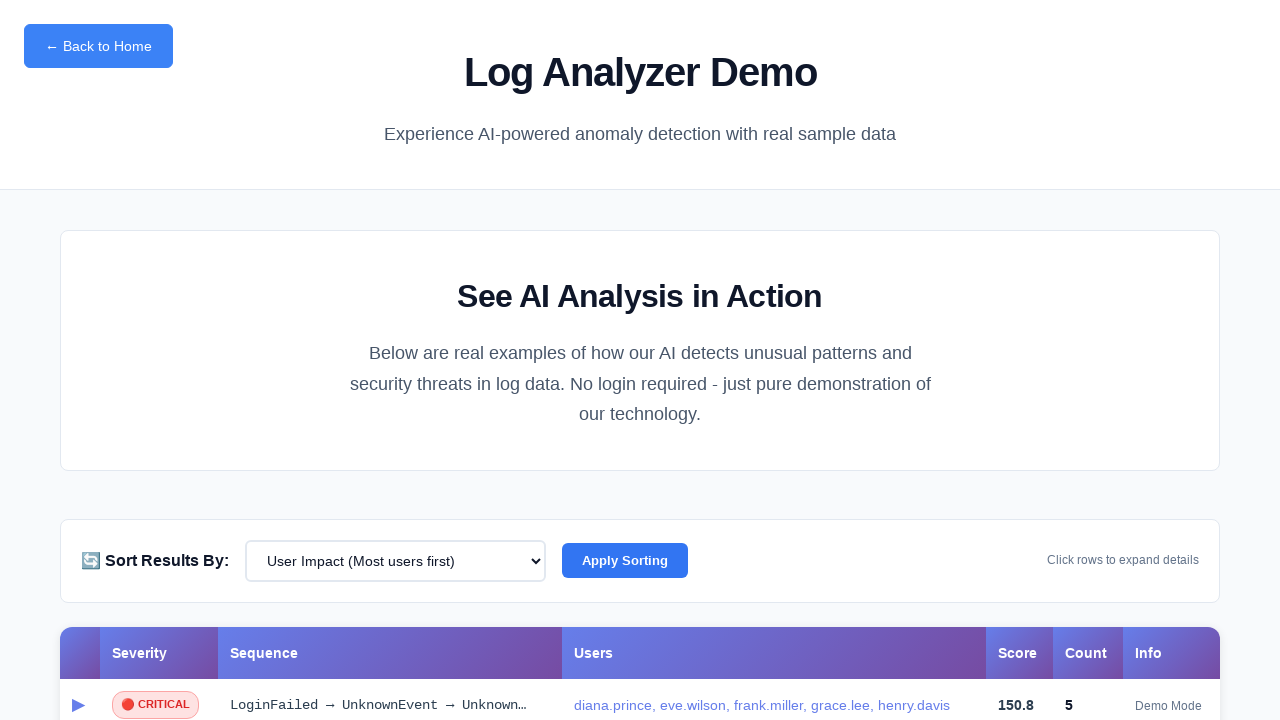

Table element loaded after sorting was applied
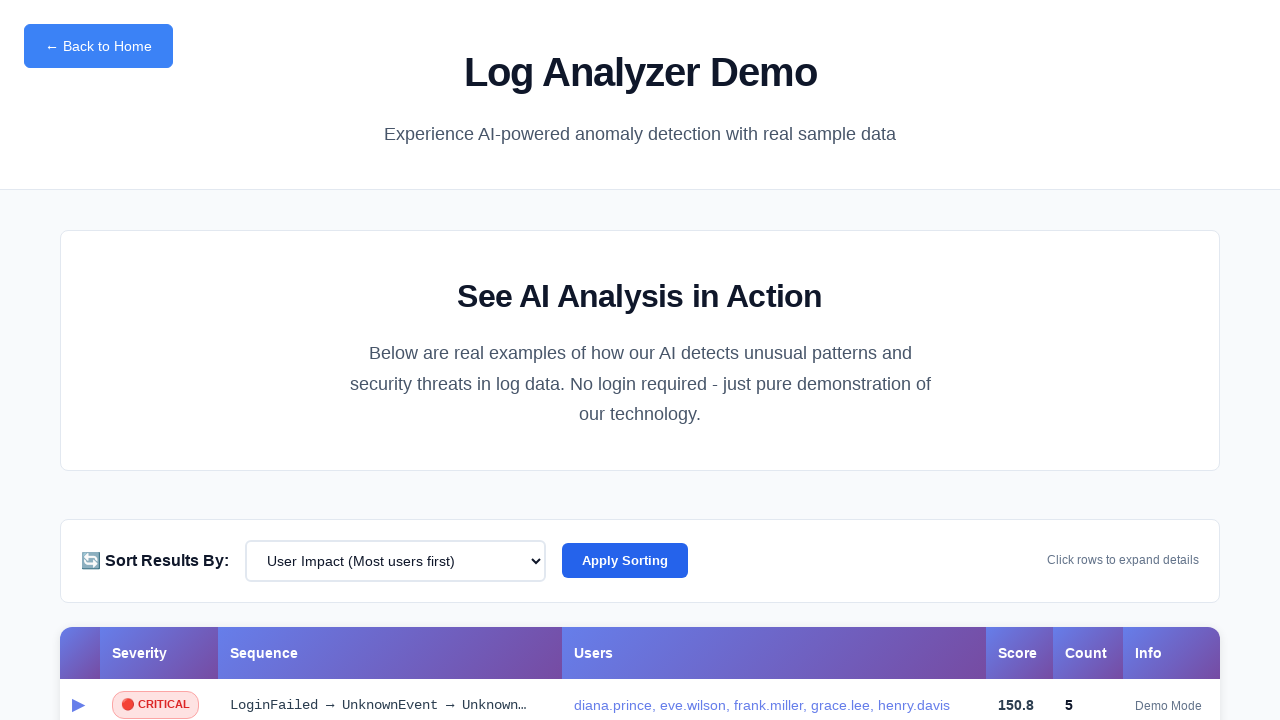

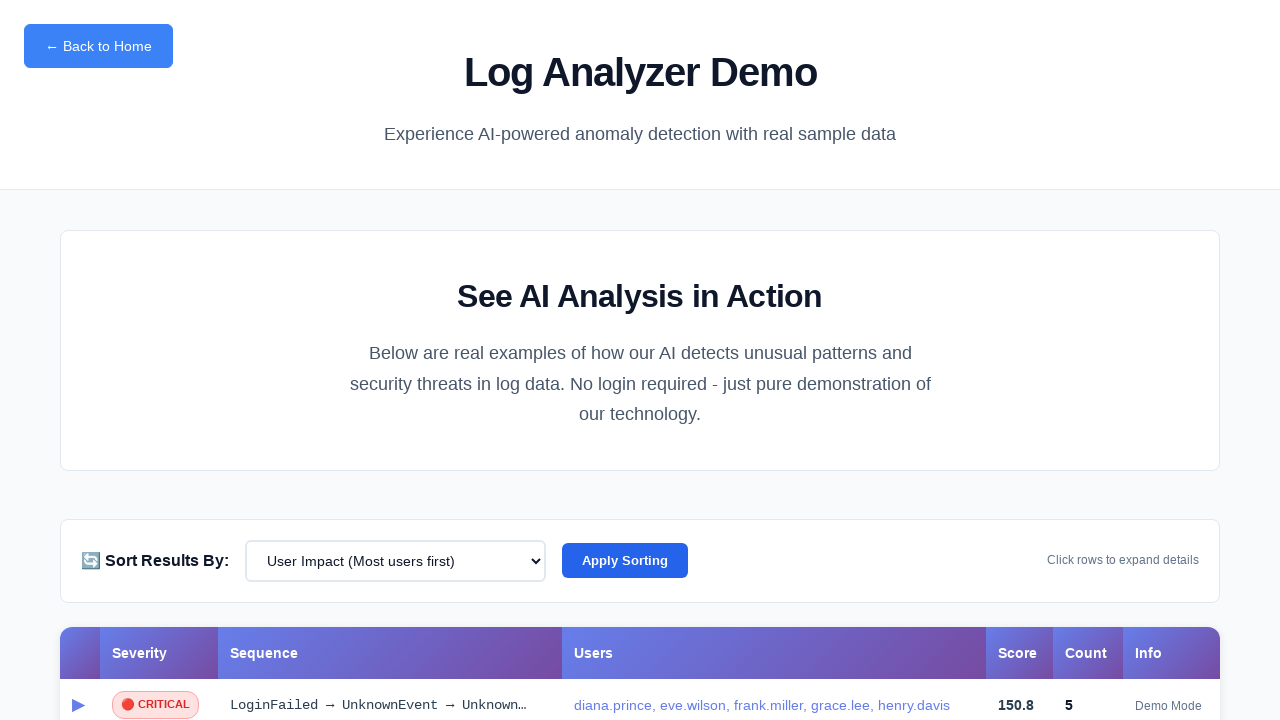